Tests that clicking the Schedule button navigates to the schedule page

Starting URL: https://fcccanada.ca/ministries/praise

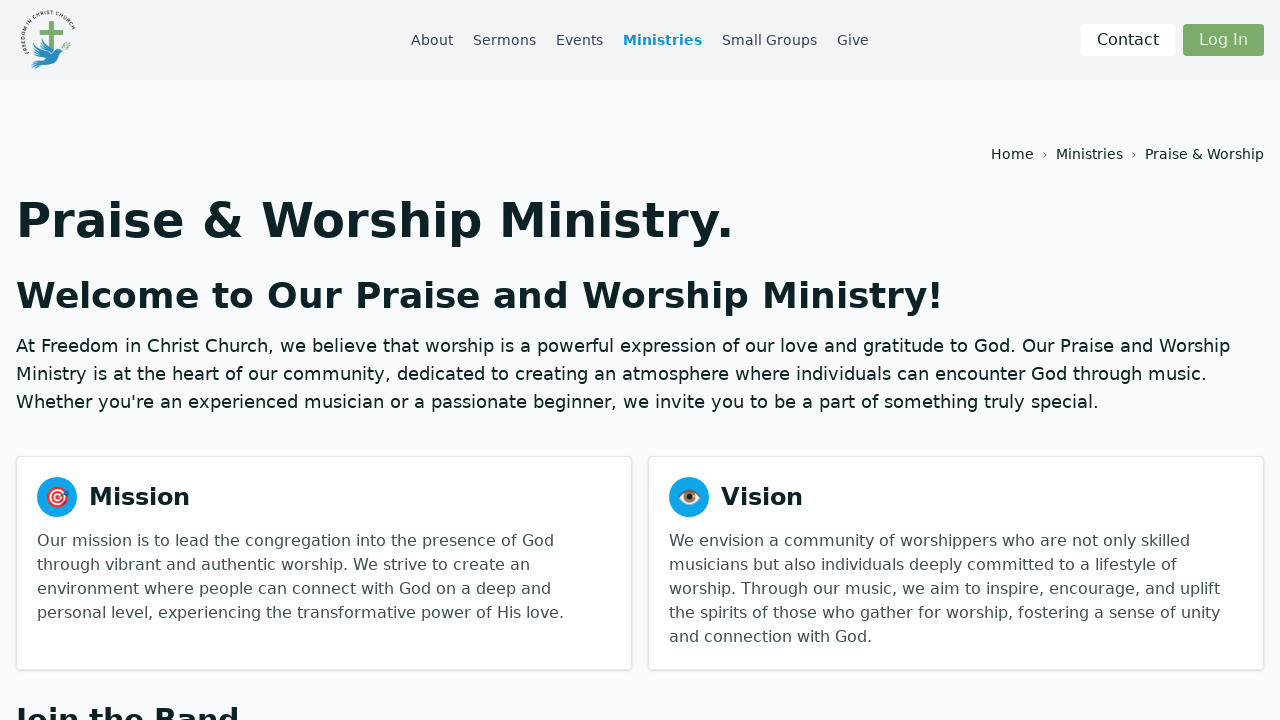

Clicked Schedule button on praise ministry page at (221, 360) on text=Schedule
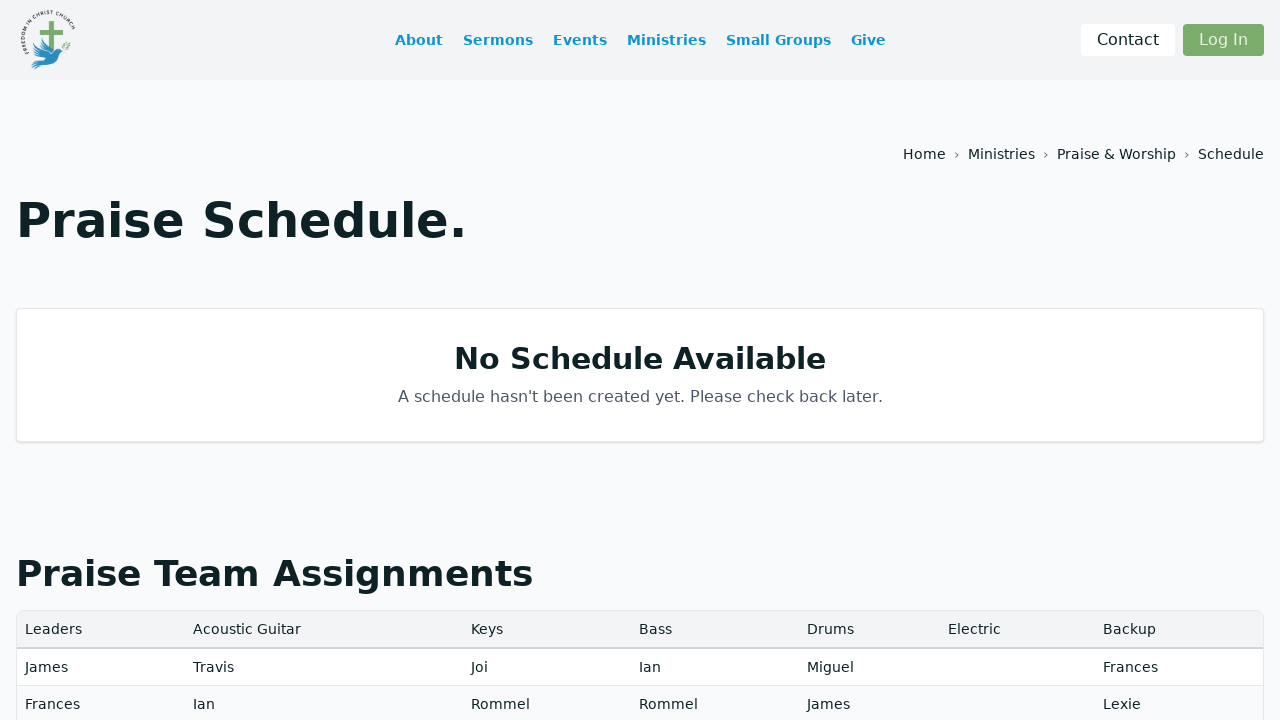

Navigated to schedule page successfully
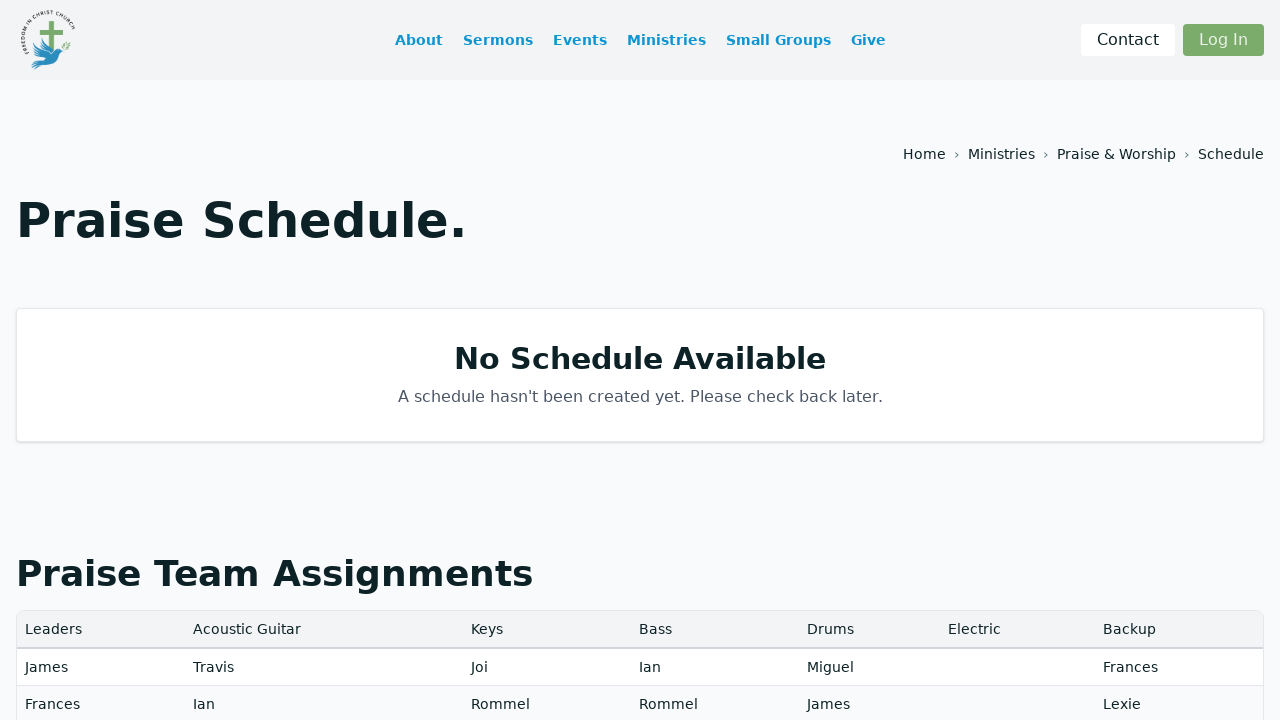

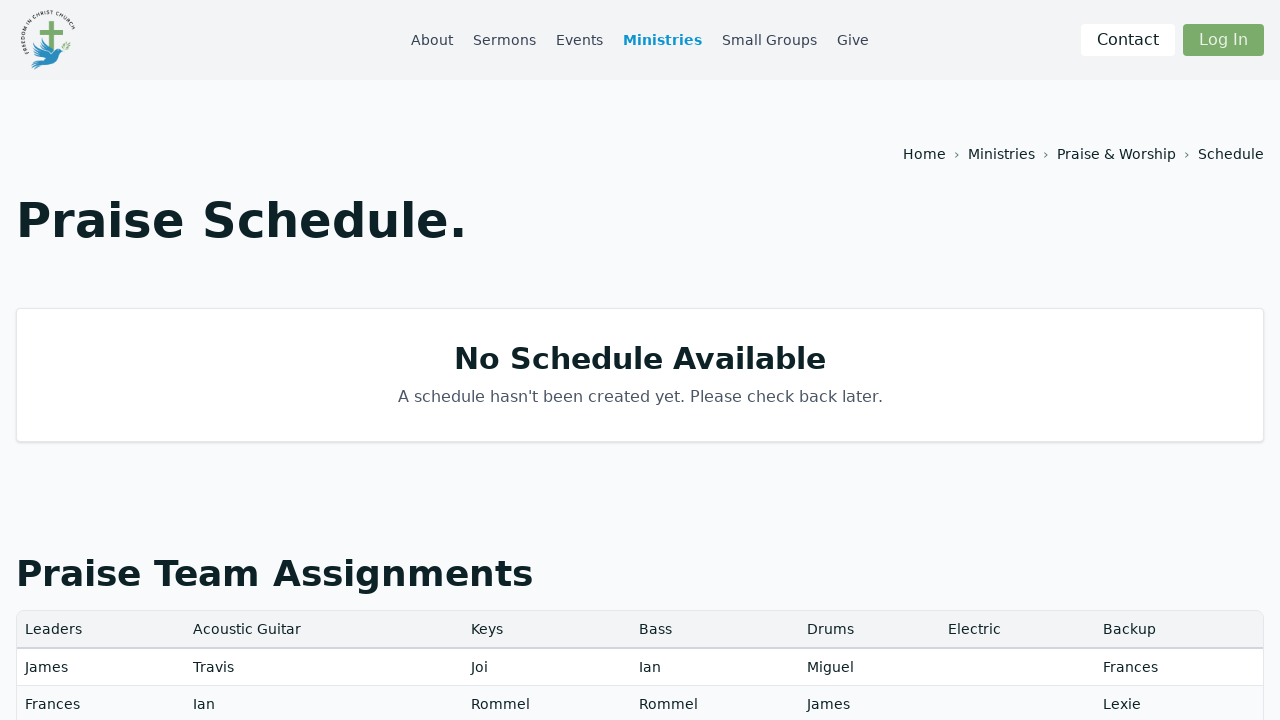